Searches for a specific product ("Carrot") in a paginated table and retrieves its price, navigating through pages if needed

Starting URL: https://rahulshettyacademy.com/seleniumPractise/#/offers

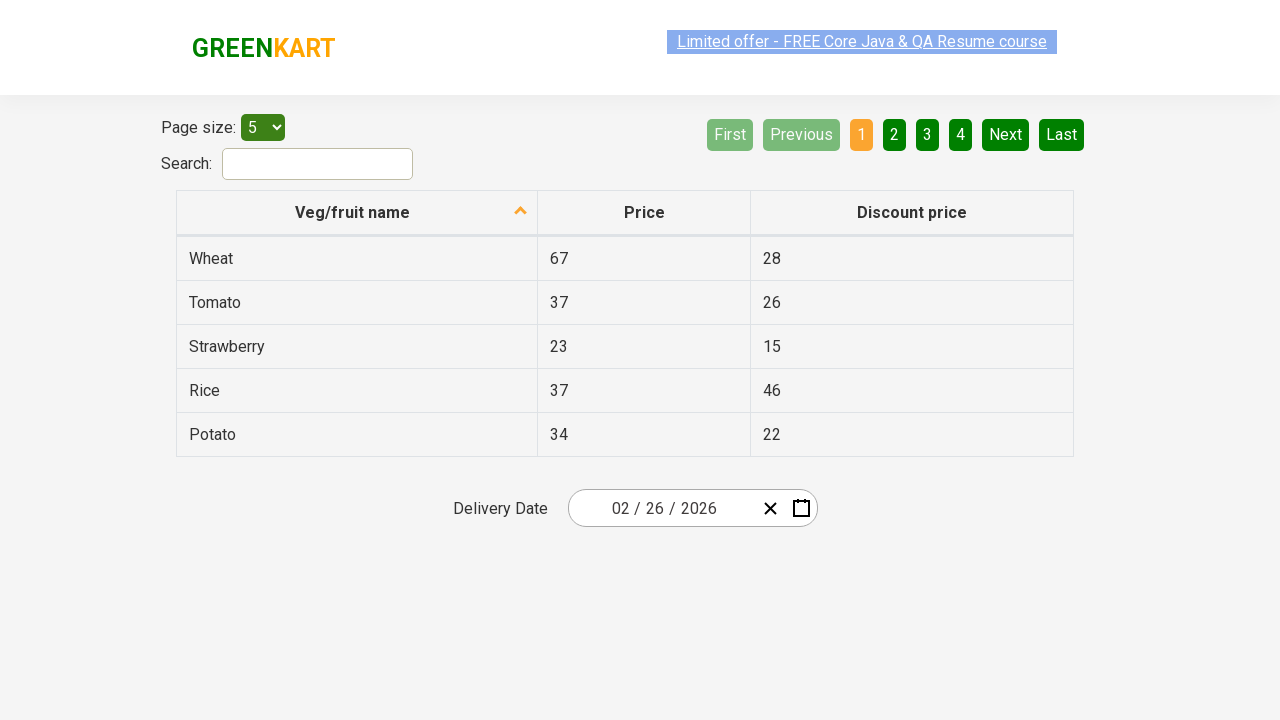

Waited for table to load
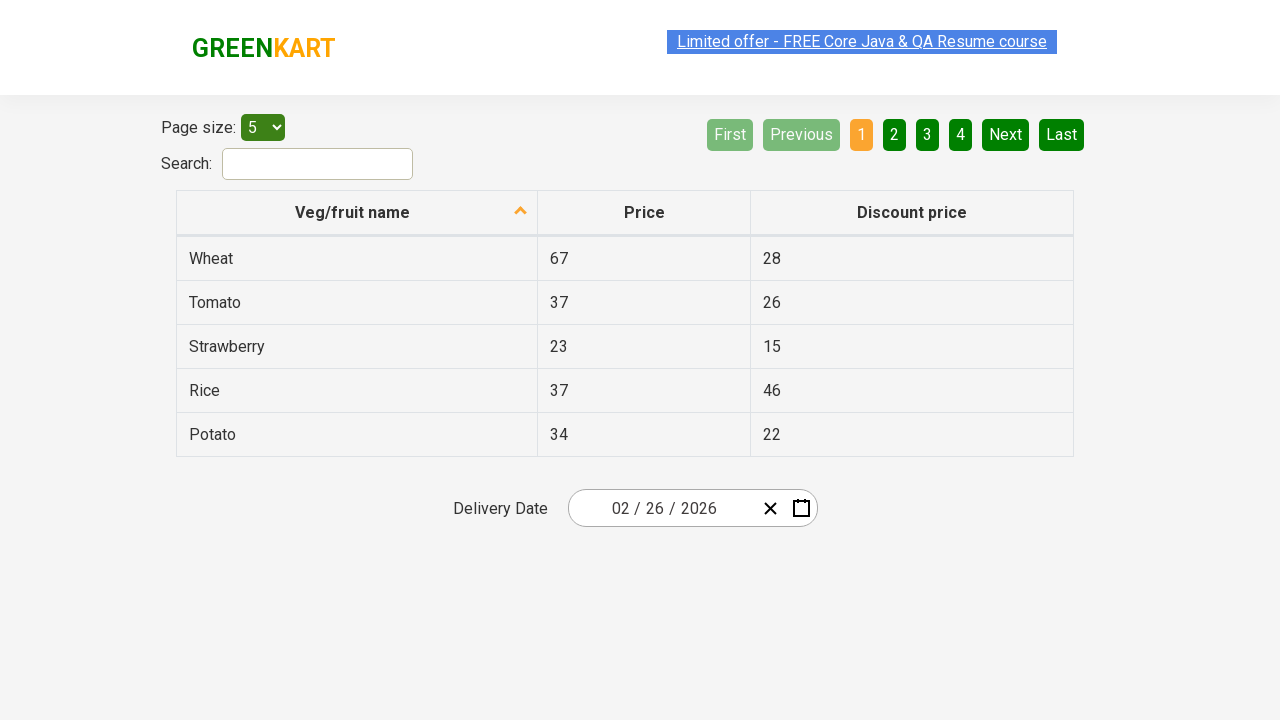

Located all rows in current page
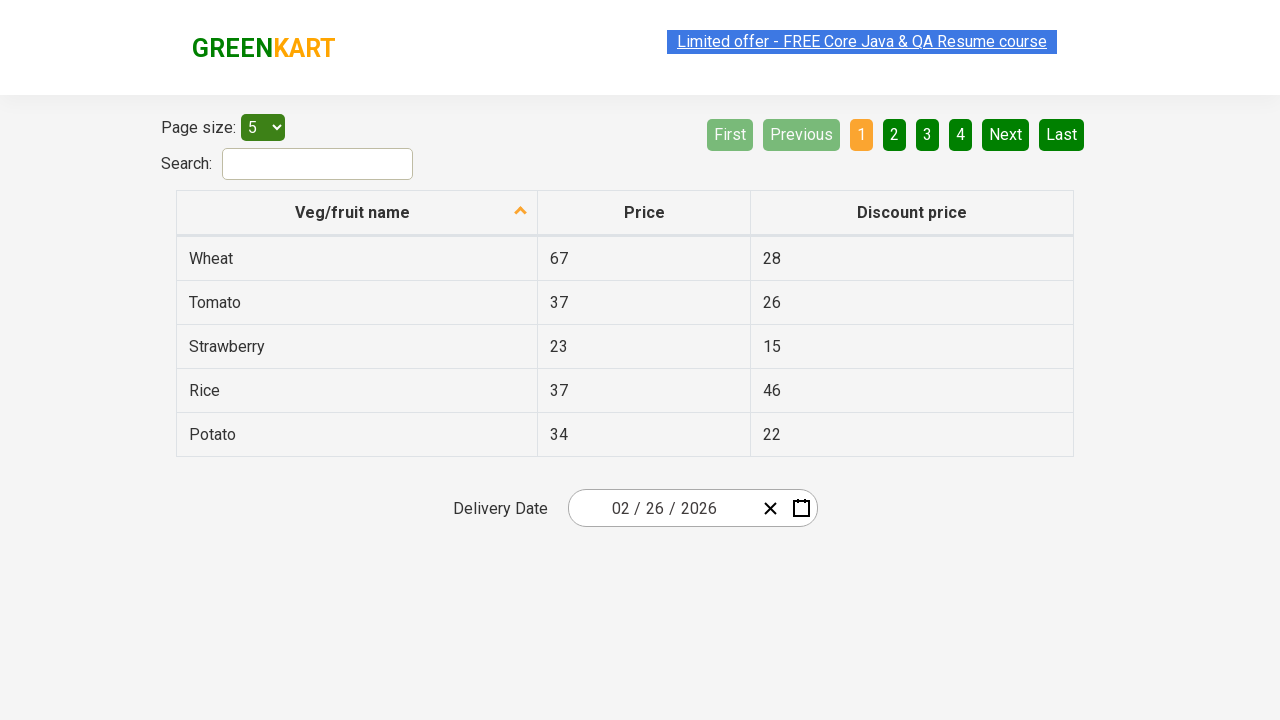

Counted 5 rows in current page
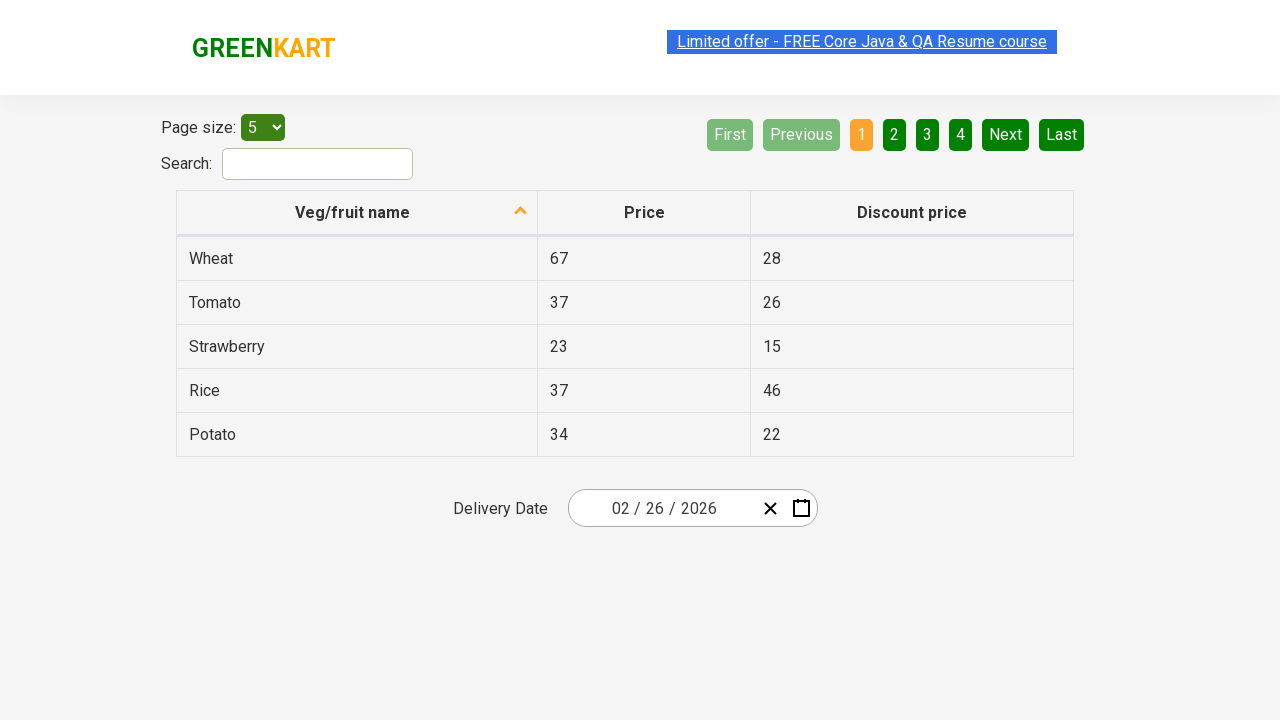

Retrieved text content from row 0: 'Wheat'
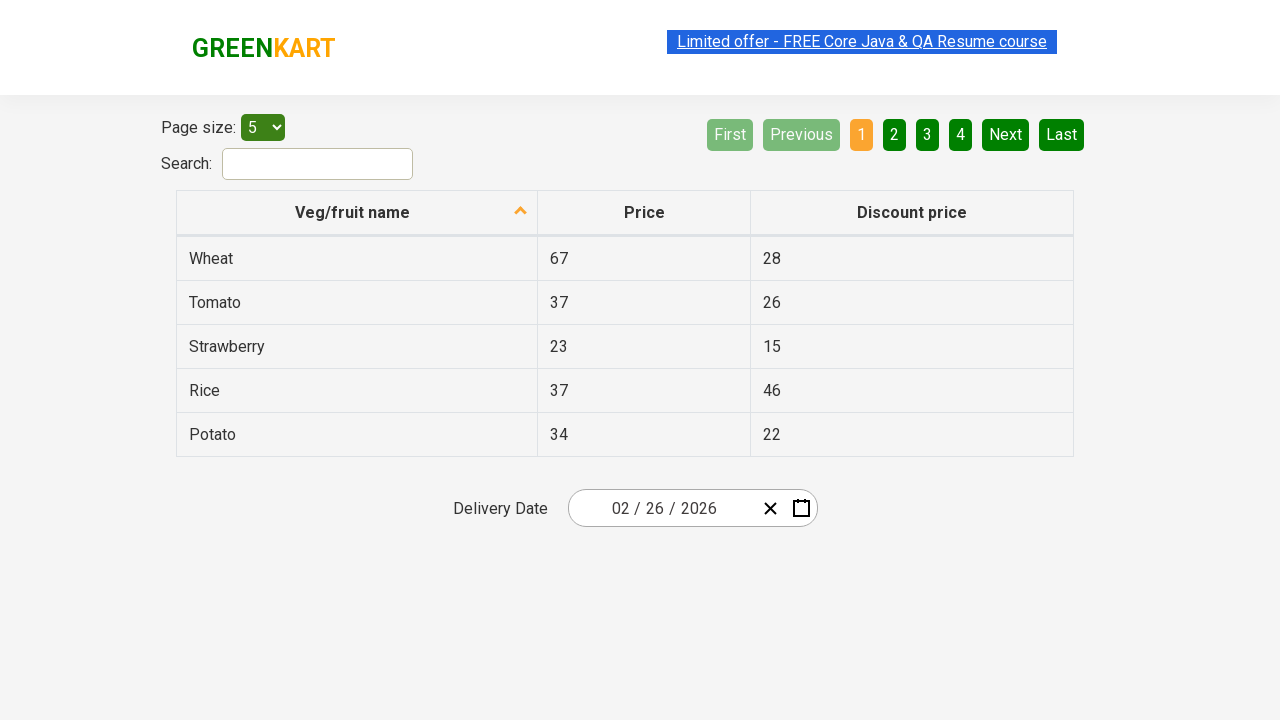

Retrieved text content from row 1: 'Tomato'
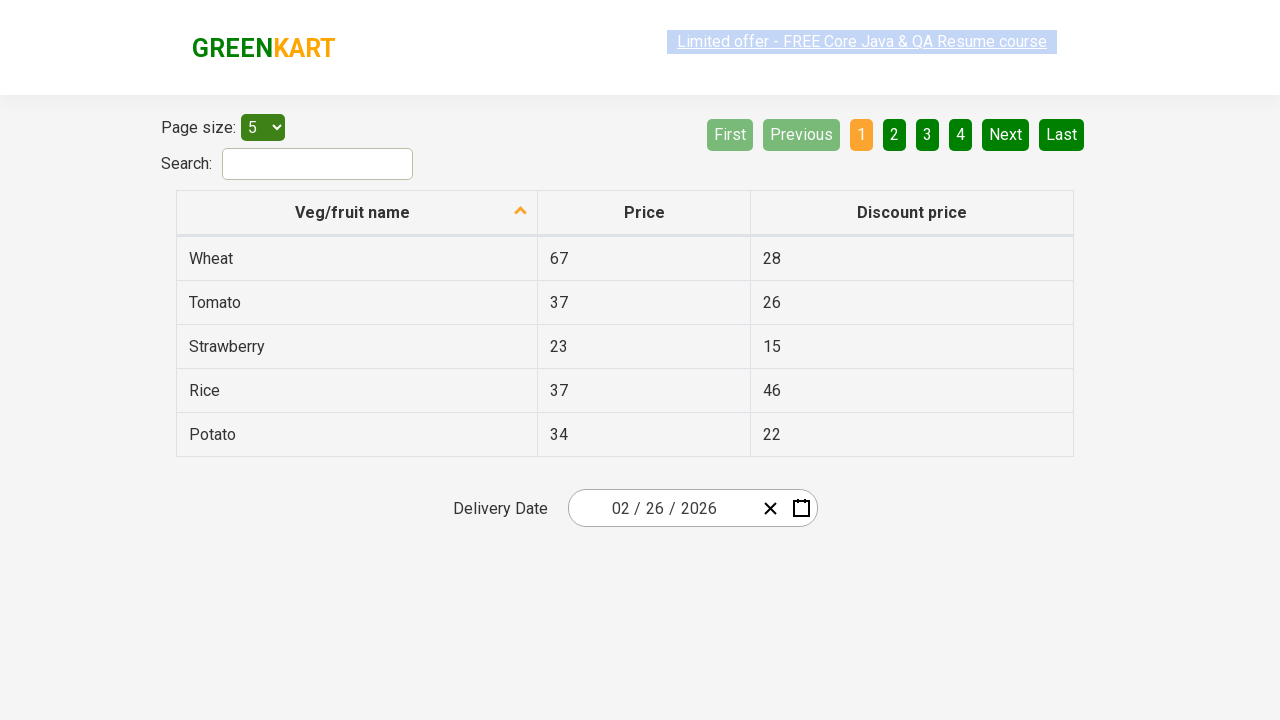

Retrieved text content from row 2: 'Strawberry'
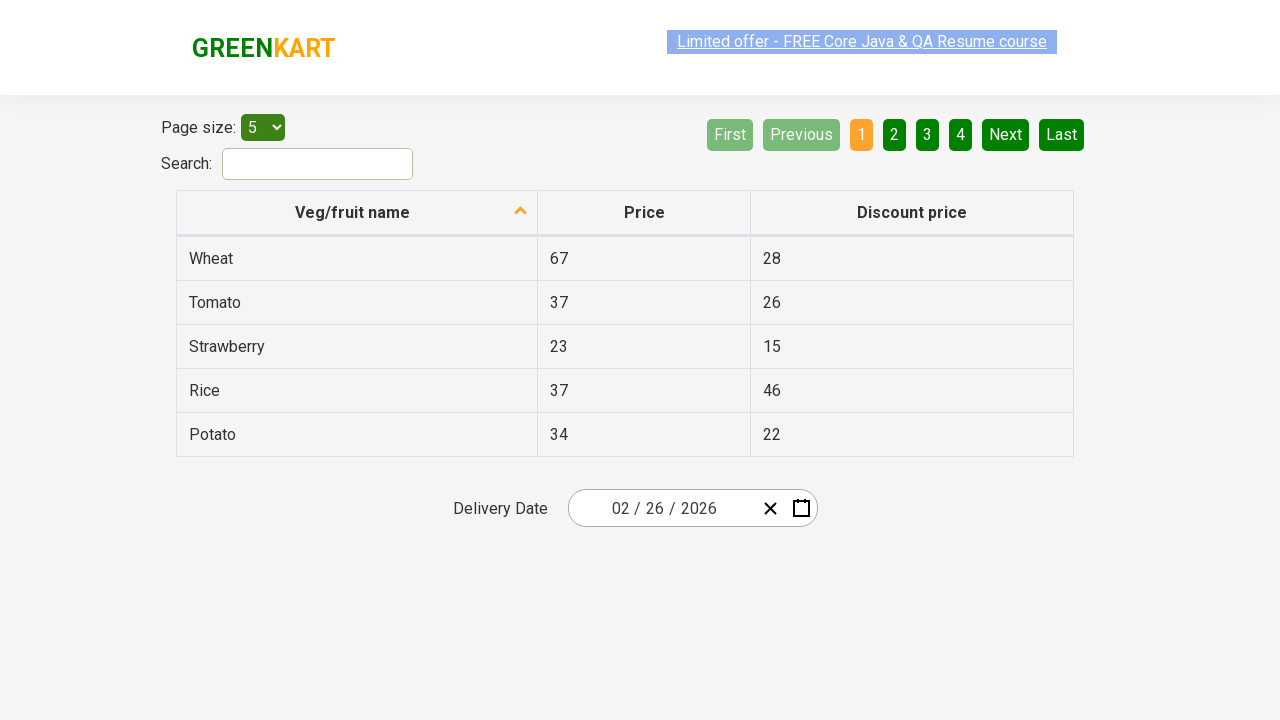

Retrieved text content from row 3: 'Rice'
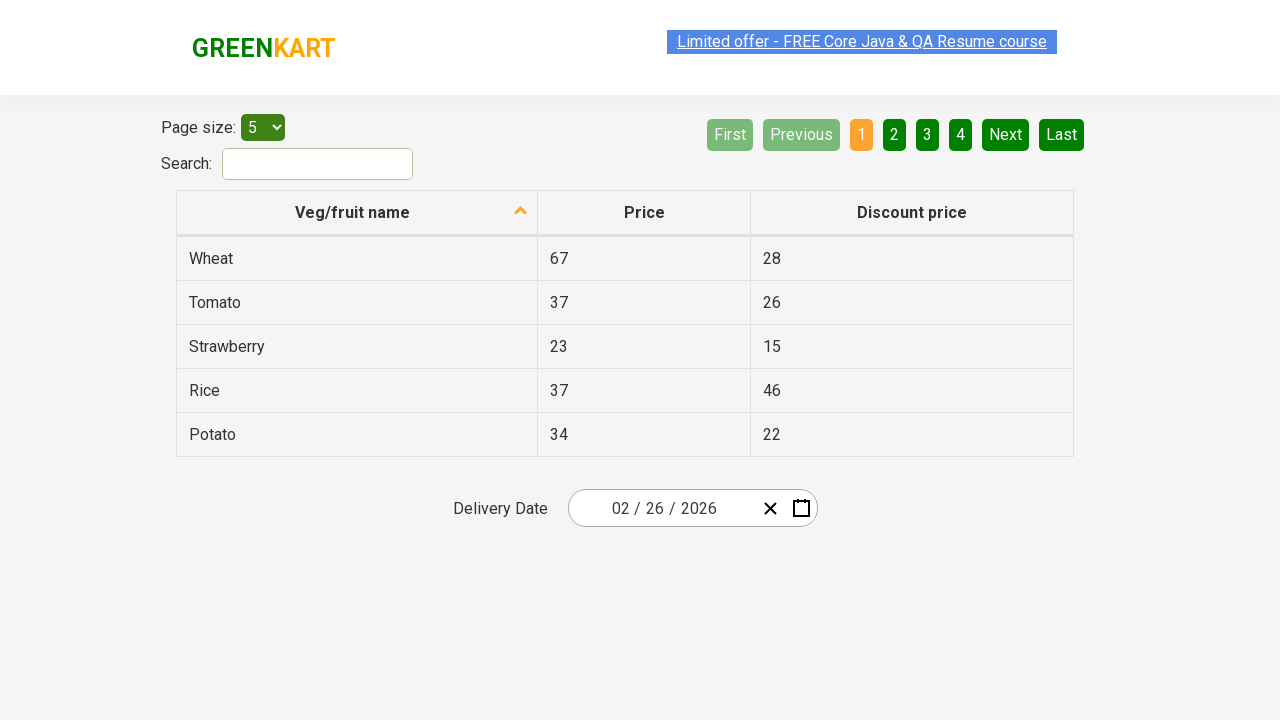

Retrieved text content from row 4: 'Potato'
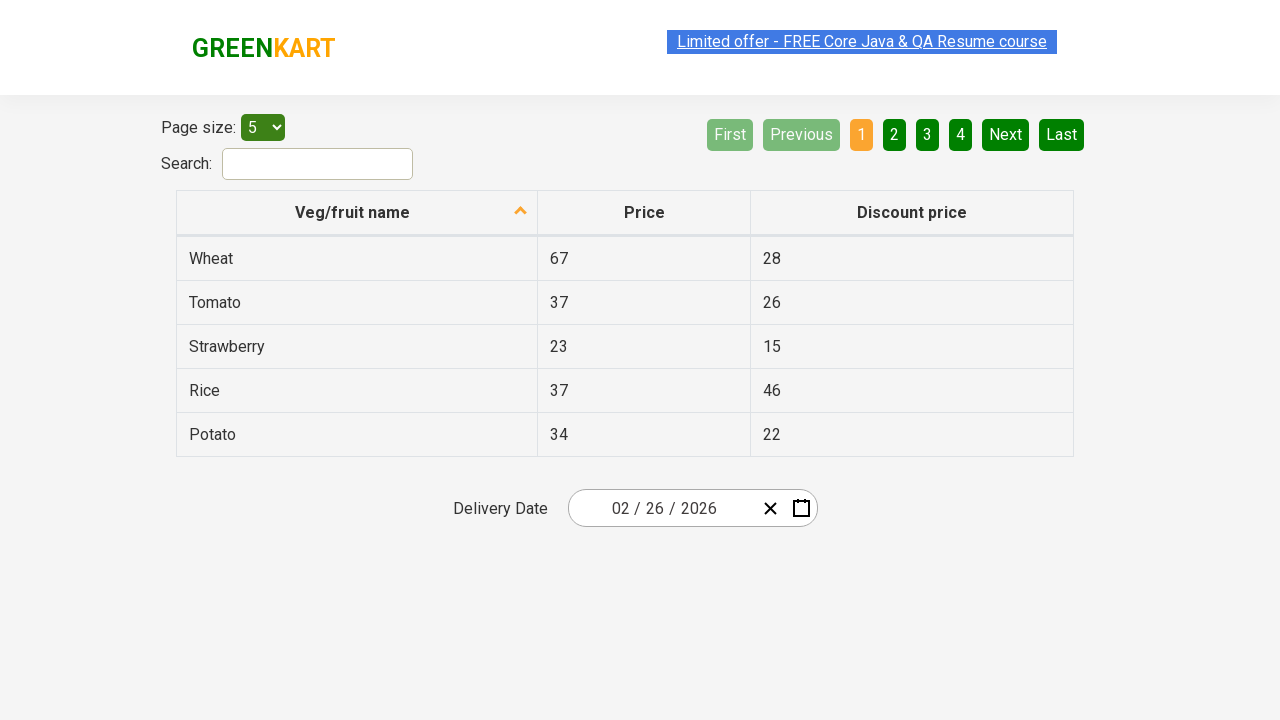

Located next page button
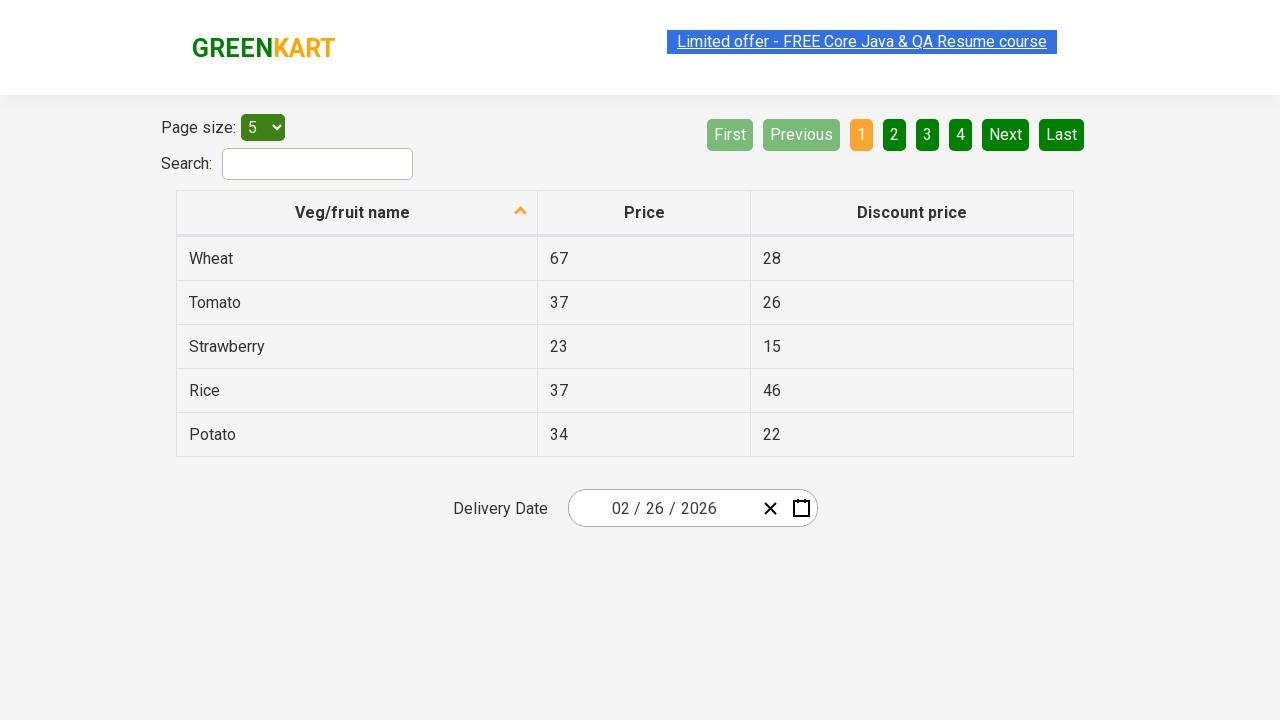

Clicked next page button at (1006, 135) on xpath=//div/ul/li[7]
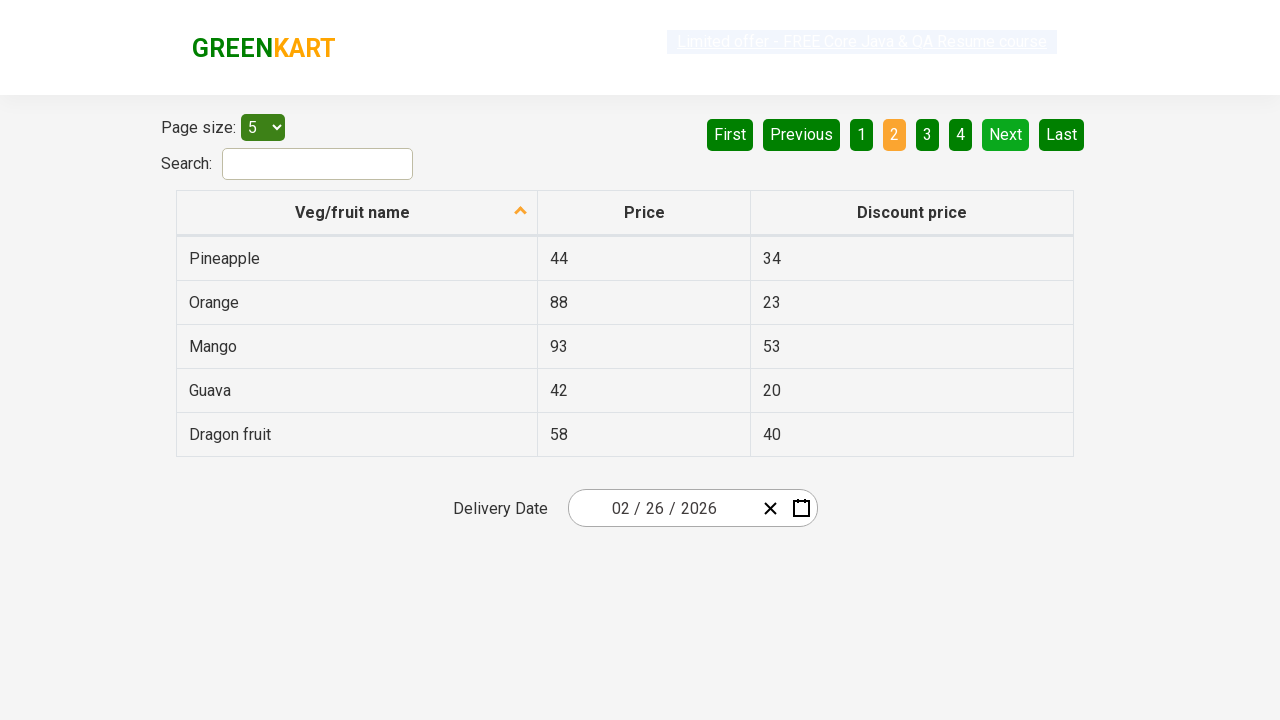

Waited for new page content to load
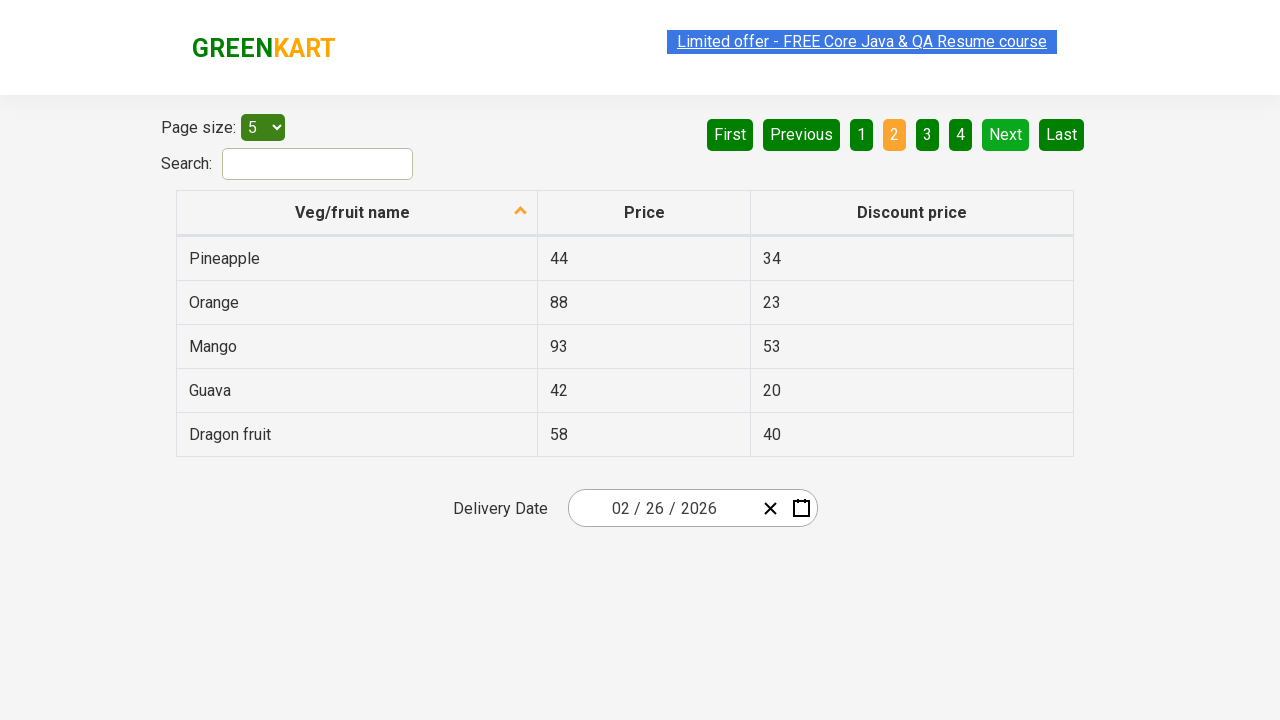

Located all rows in current page
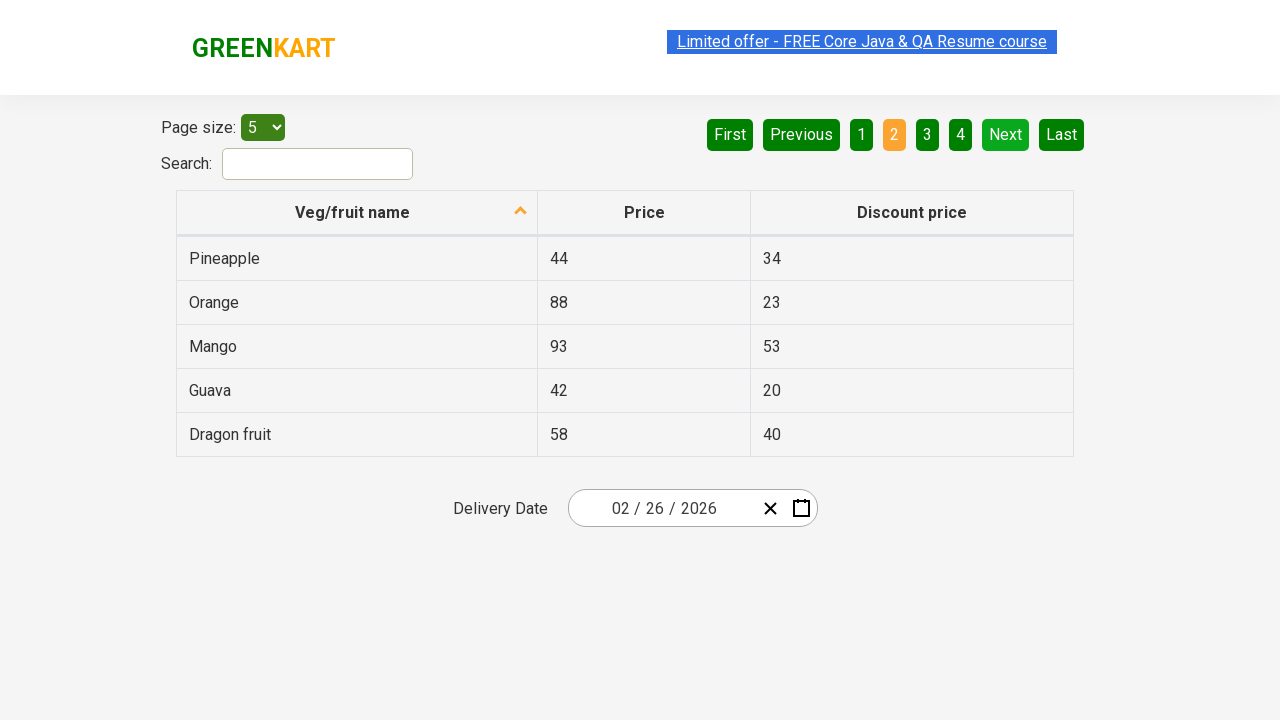

Counted 5 rows in current page
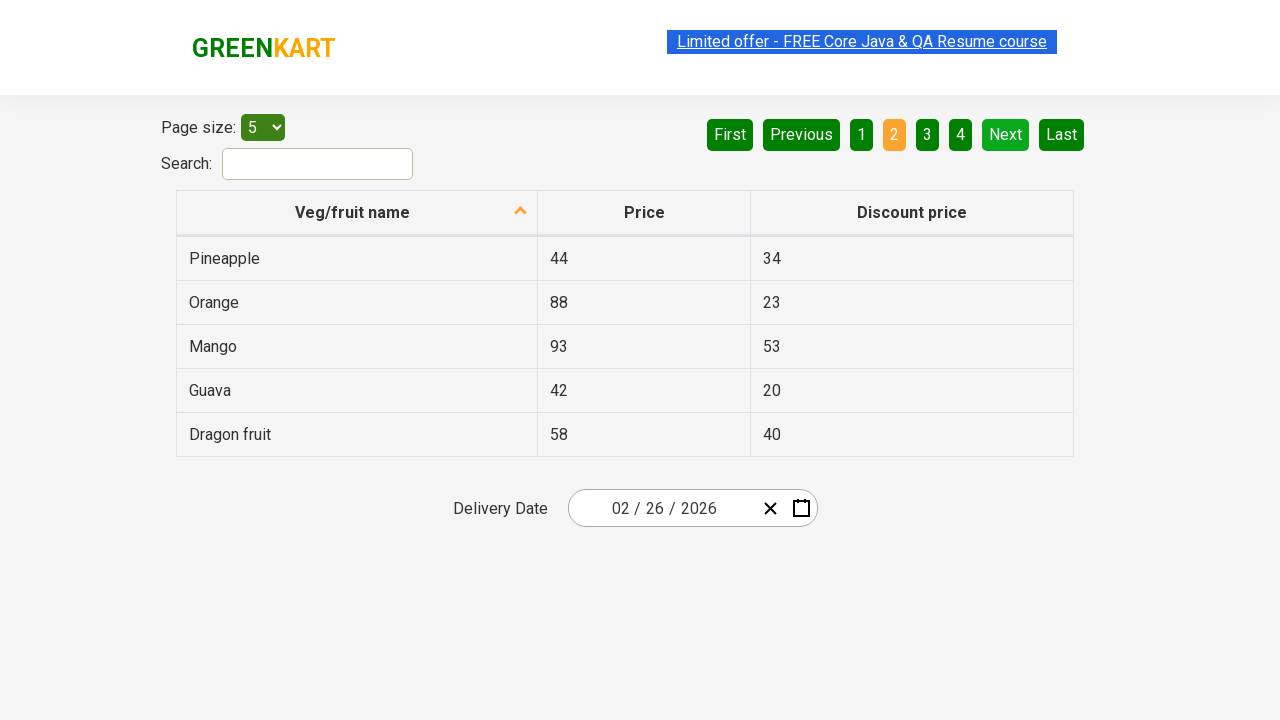

Retrieved text content from row 0: 'Pineapple'
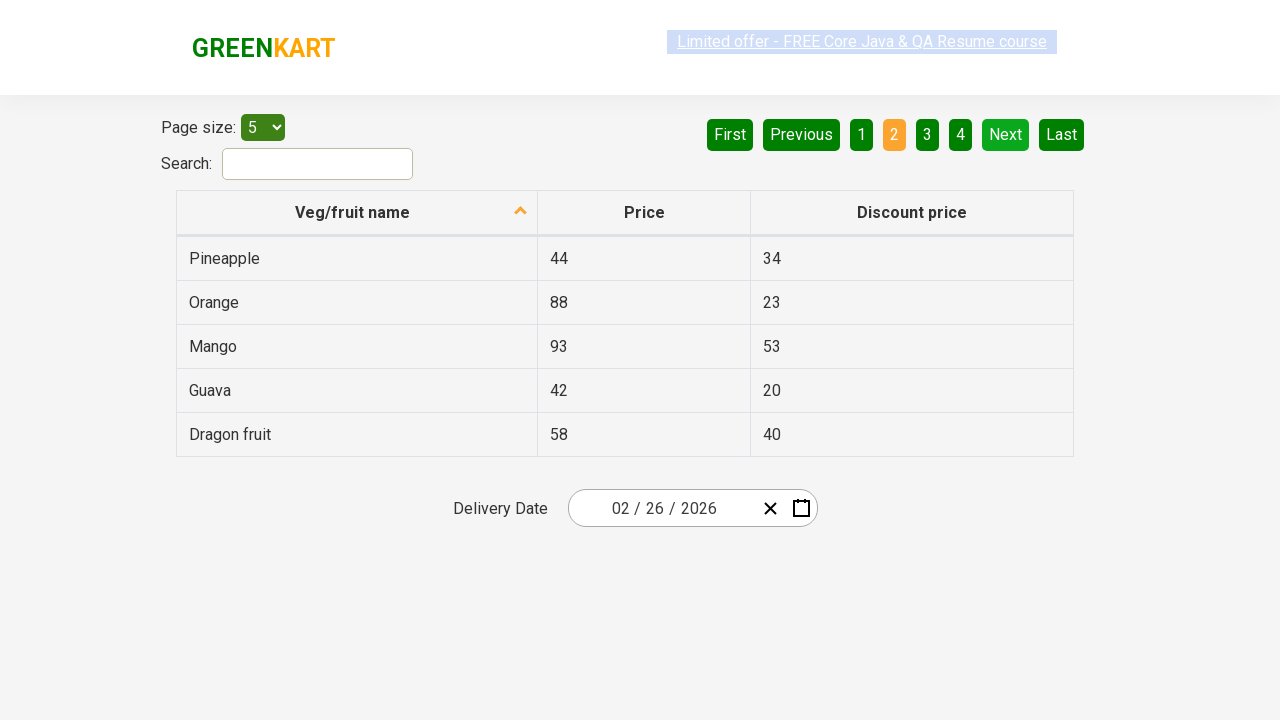

Retrieved text content from row 1: 'Orange'
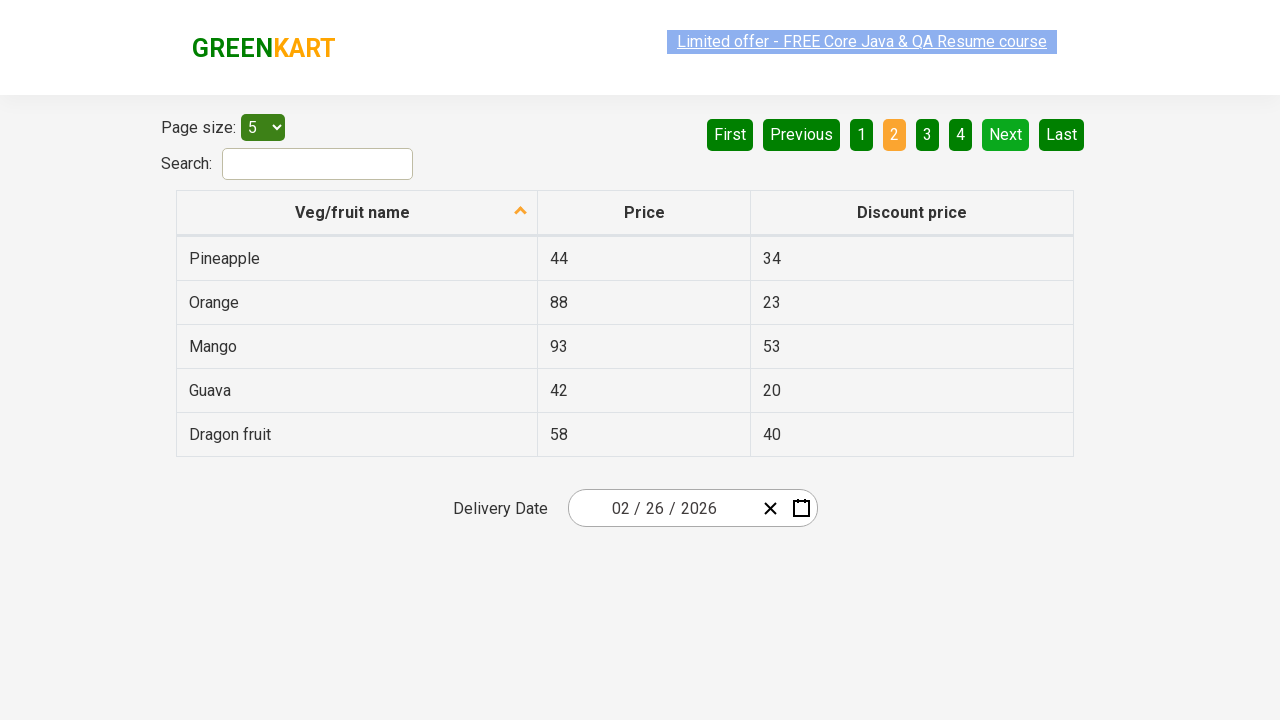

Retrieved text content from row 2: 'Mango'
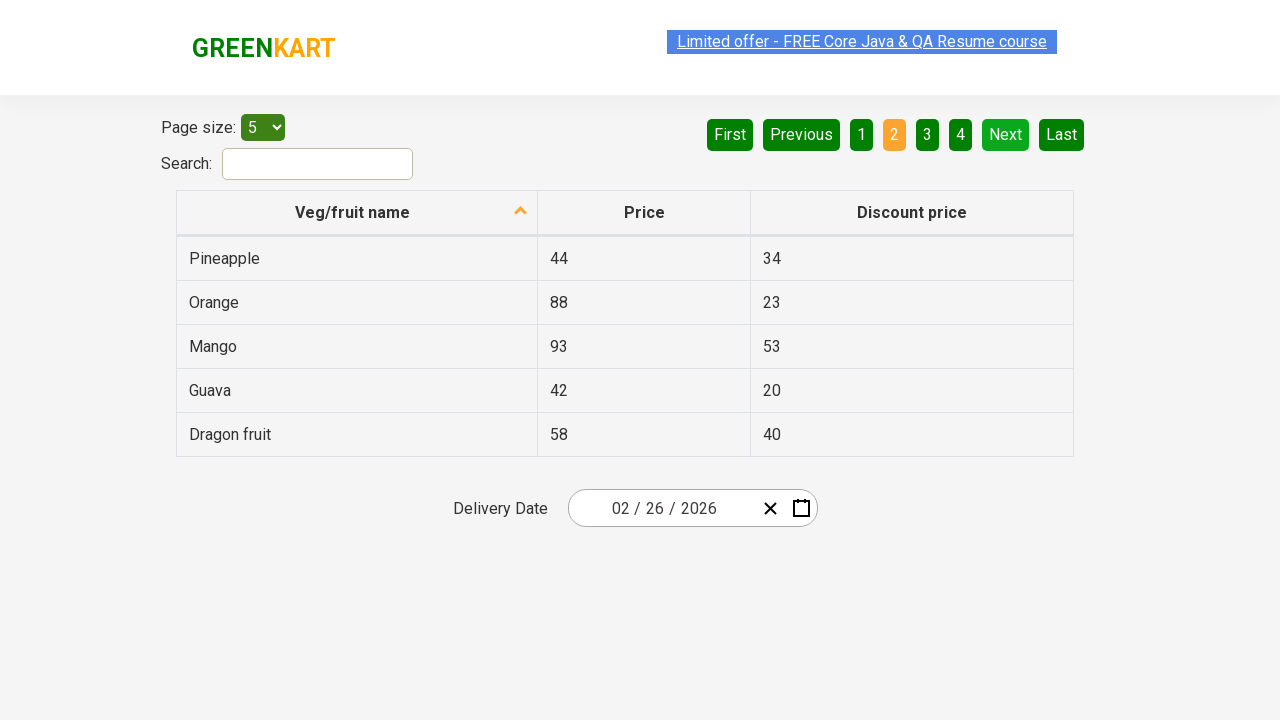

Retrieved text content from row 3: 'Guava'
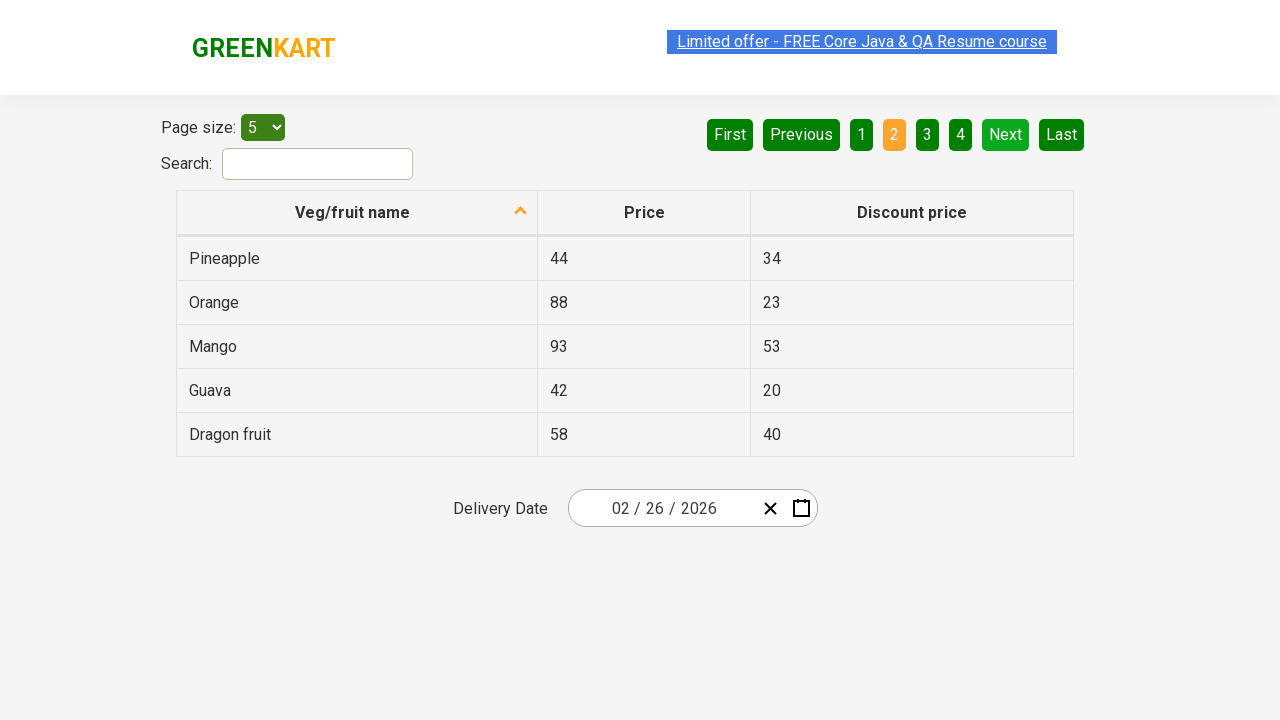

Retrieved text content from row 4: 'Dragon fruit'
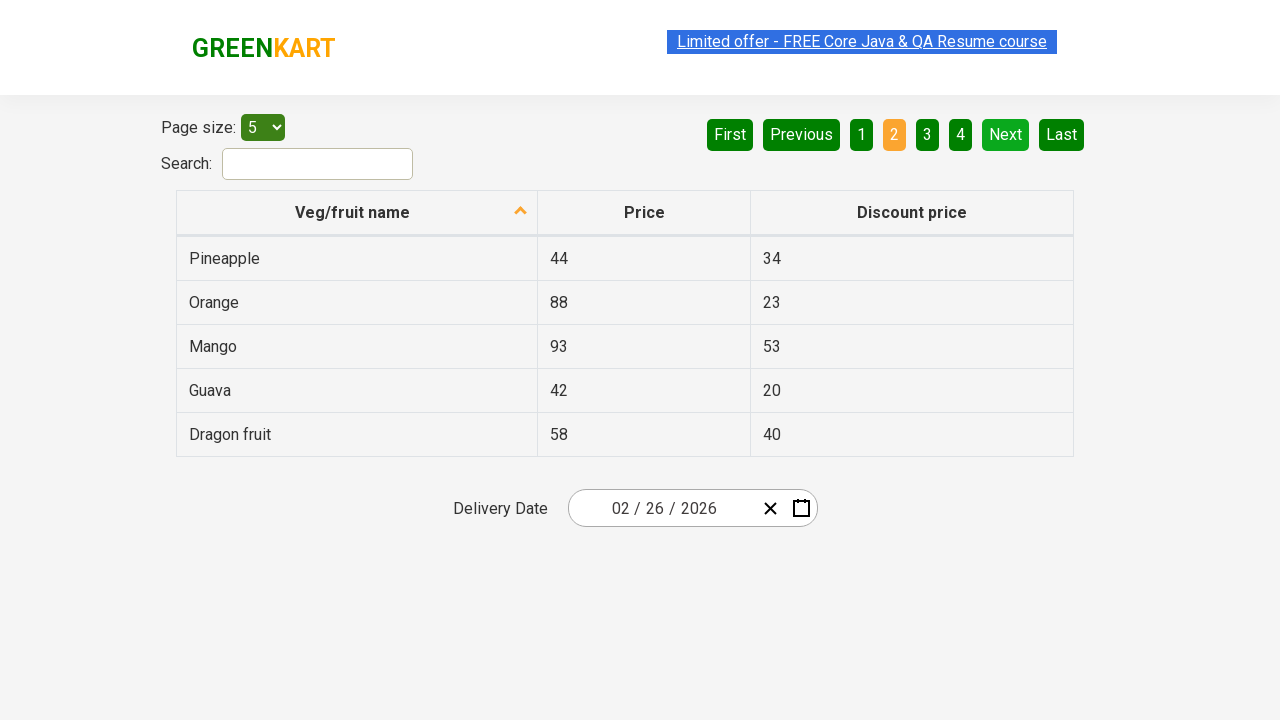

Located next page button
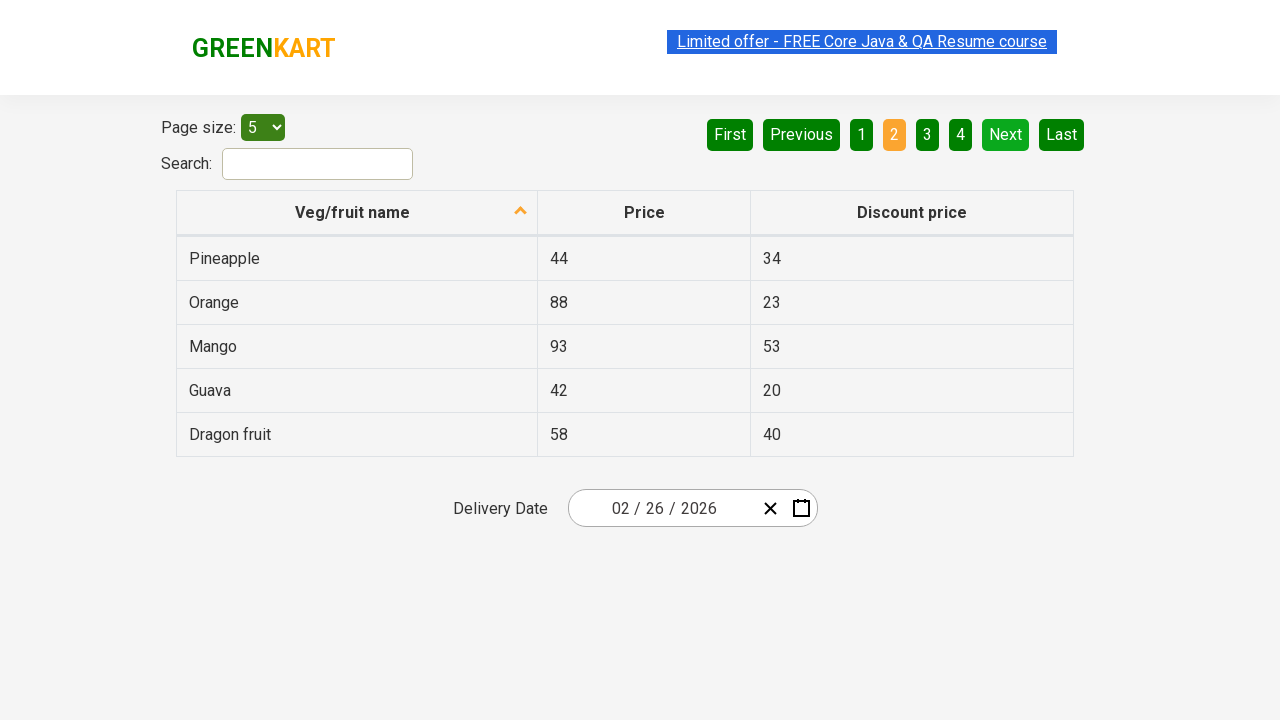

Clicked next page button at (1006, 135) on xpath=//div/ul/li[7]
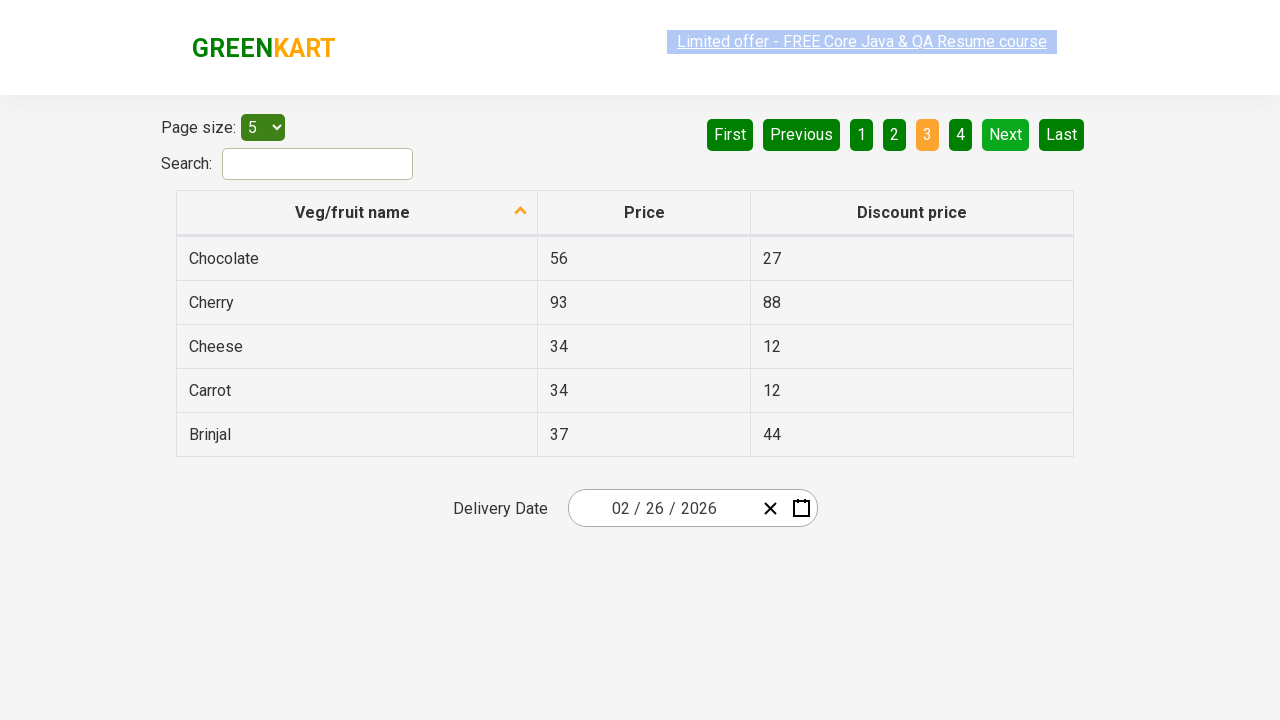

Waited for new page content to load
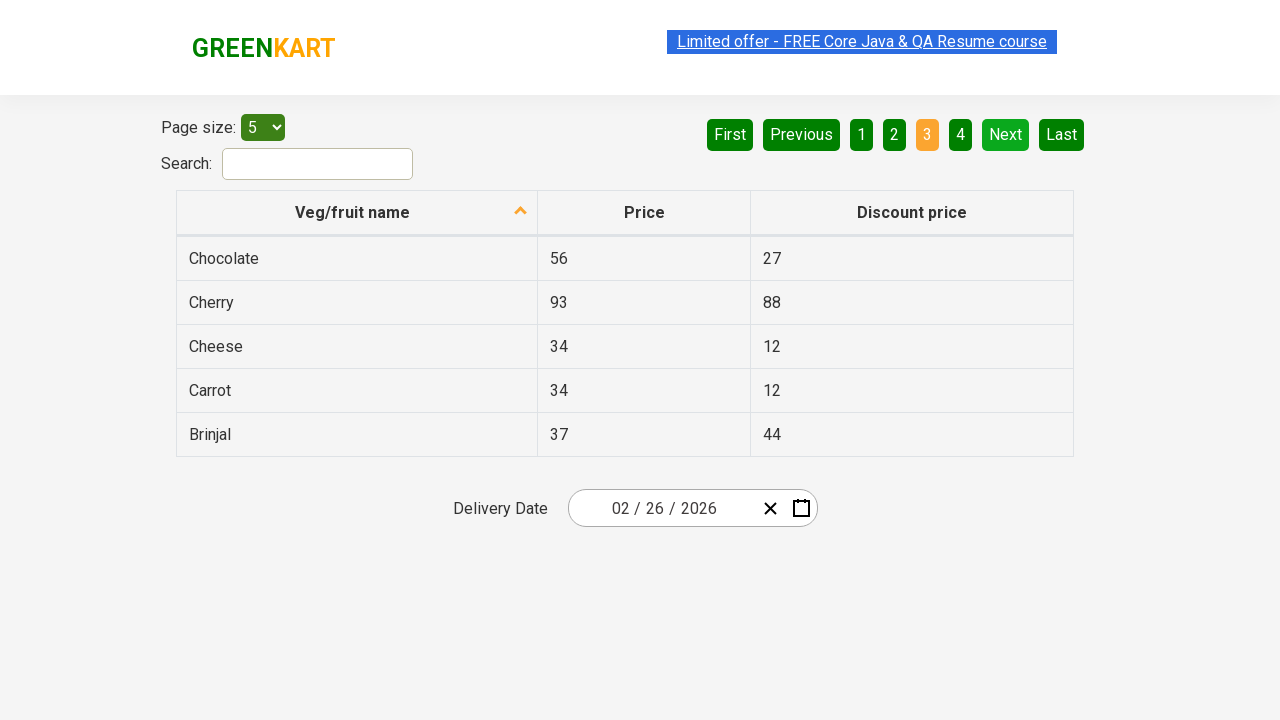

Located all rows in current page
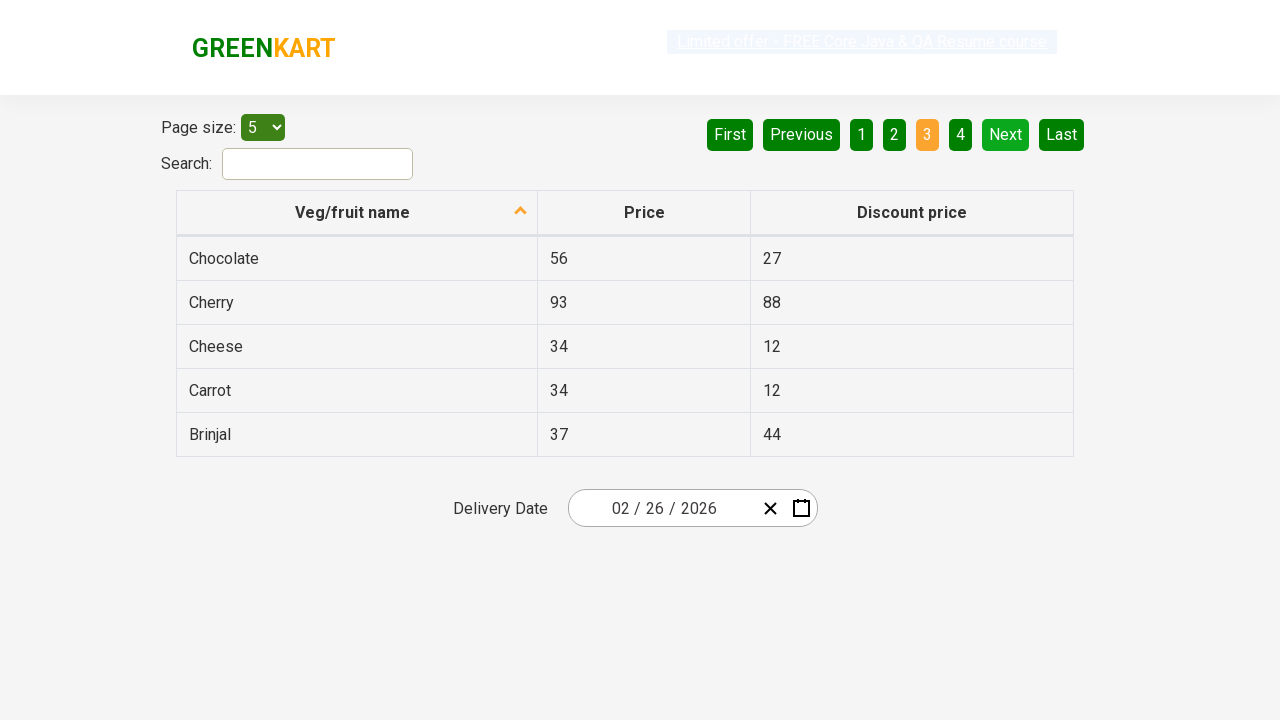

Counted 5 rows in current page
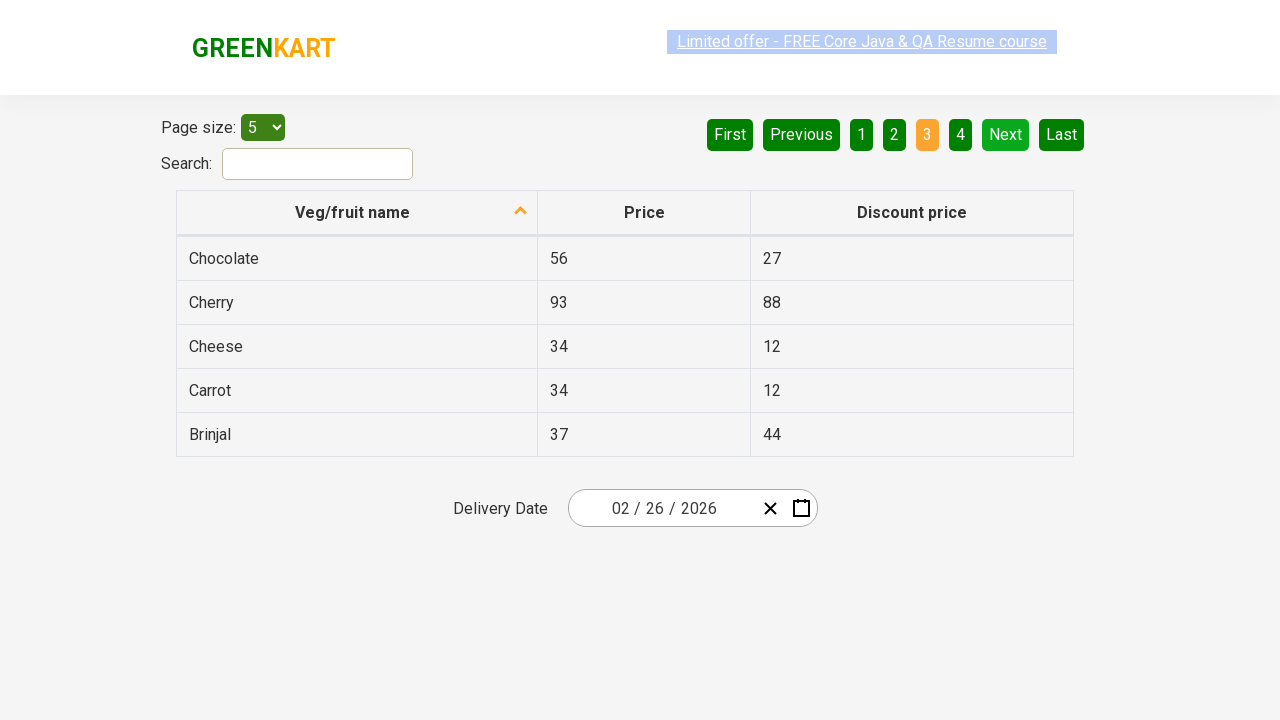

Retrieved text content from row 0: 'Chocolate'
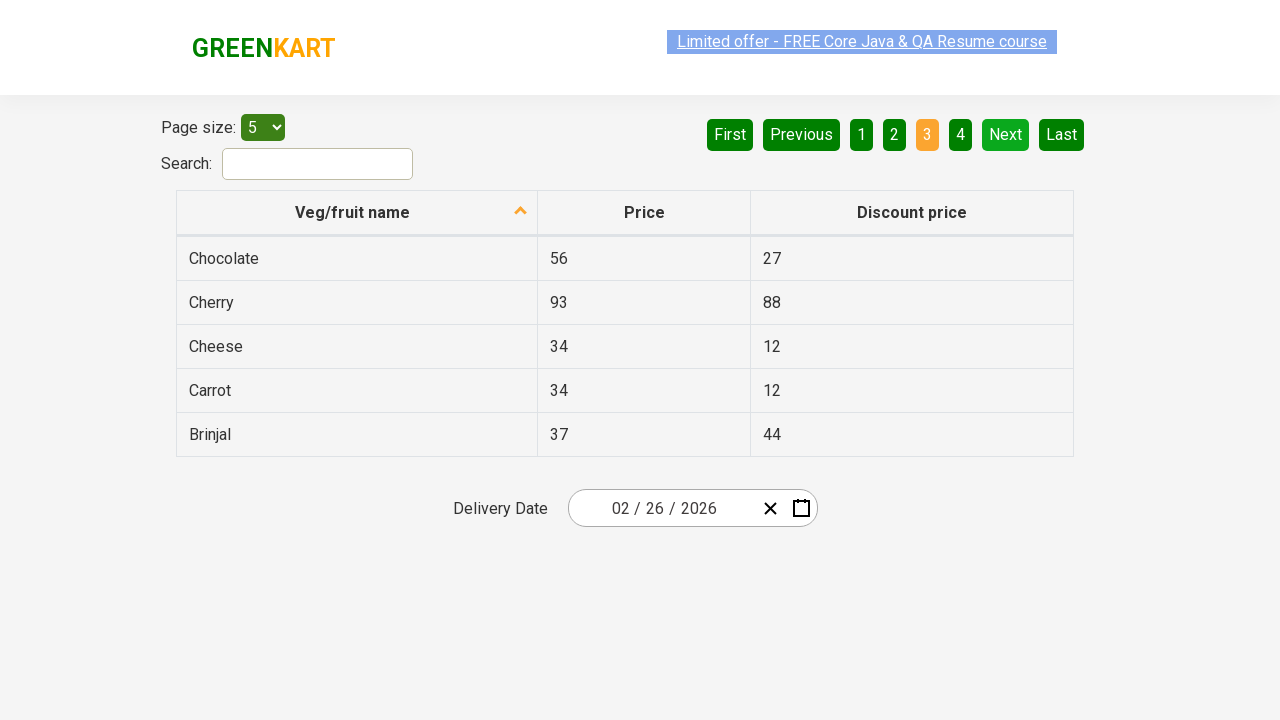

Retrieved text content from row 1: 'Cherry'
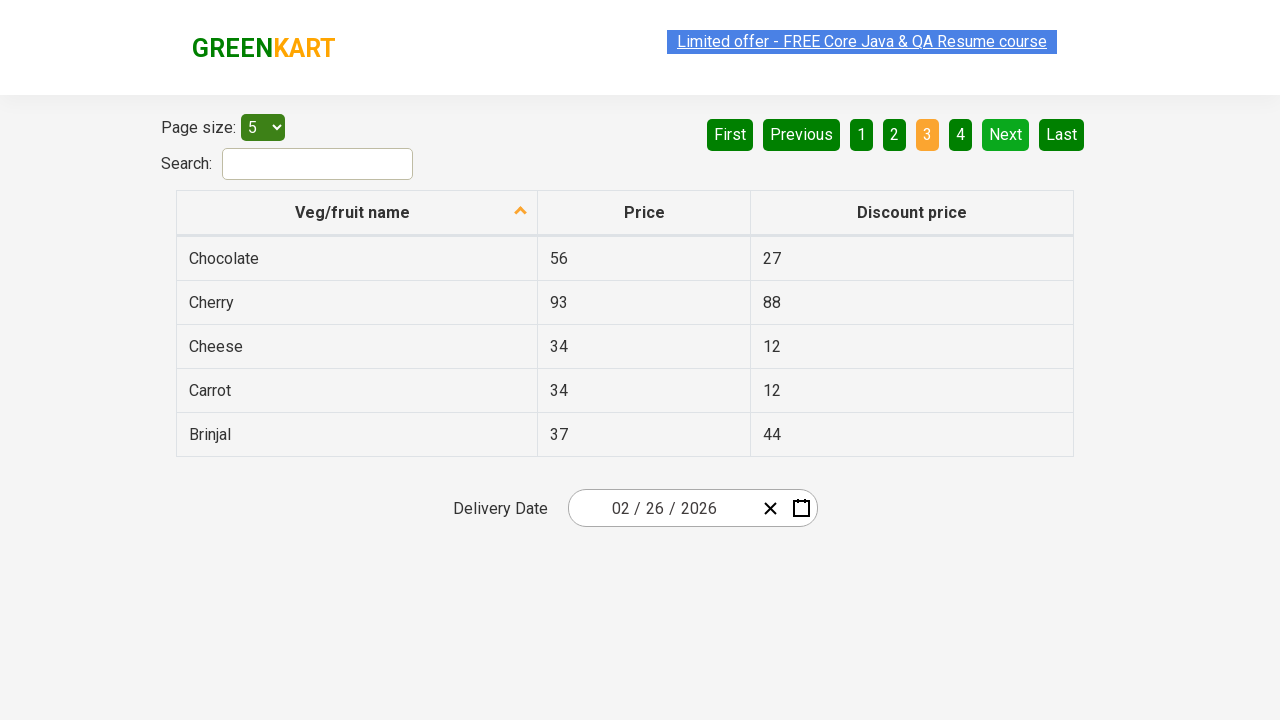

Retrieved text content from row 2: 'Cheese'
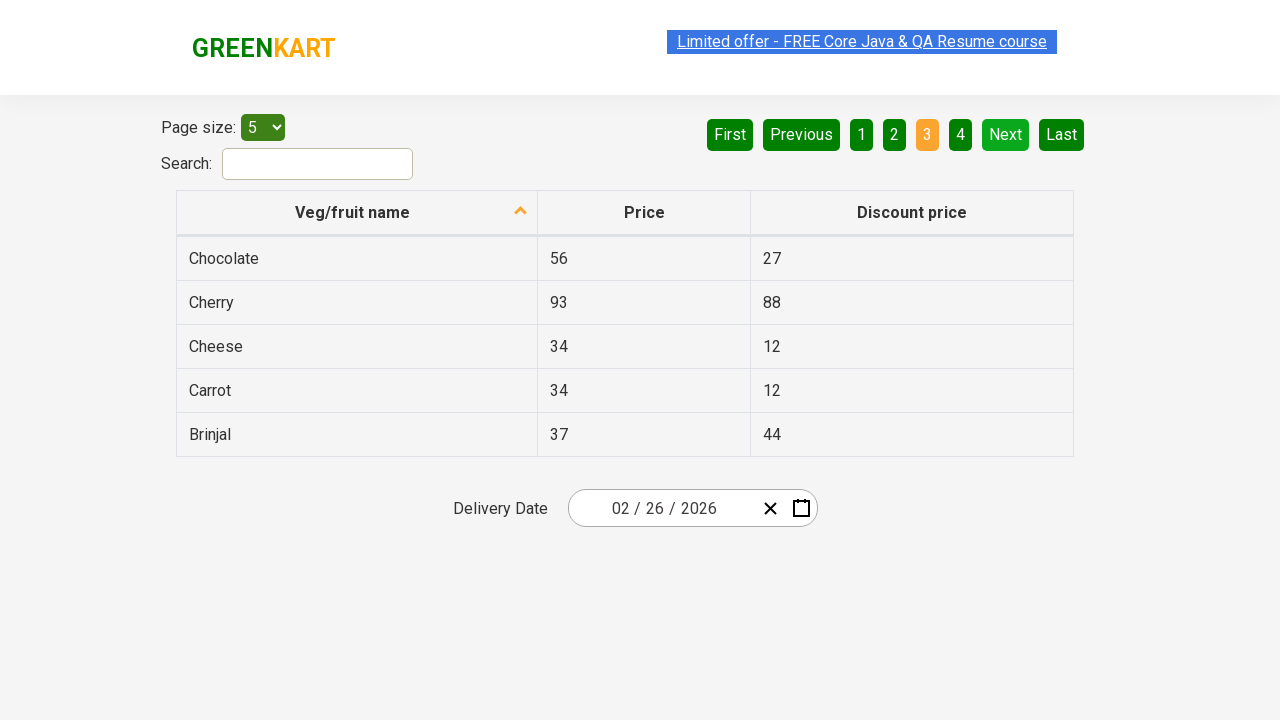

Retrieved text content from row 3: 'Carrot'
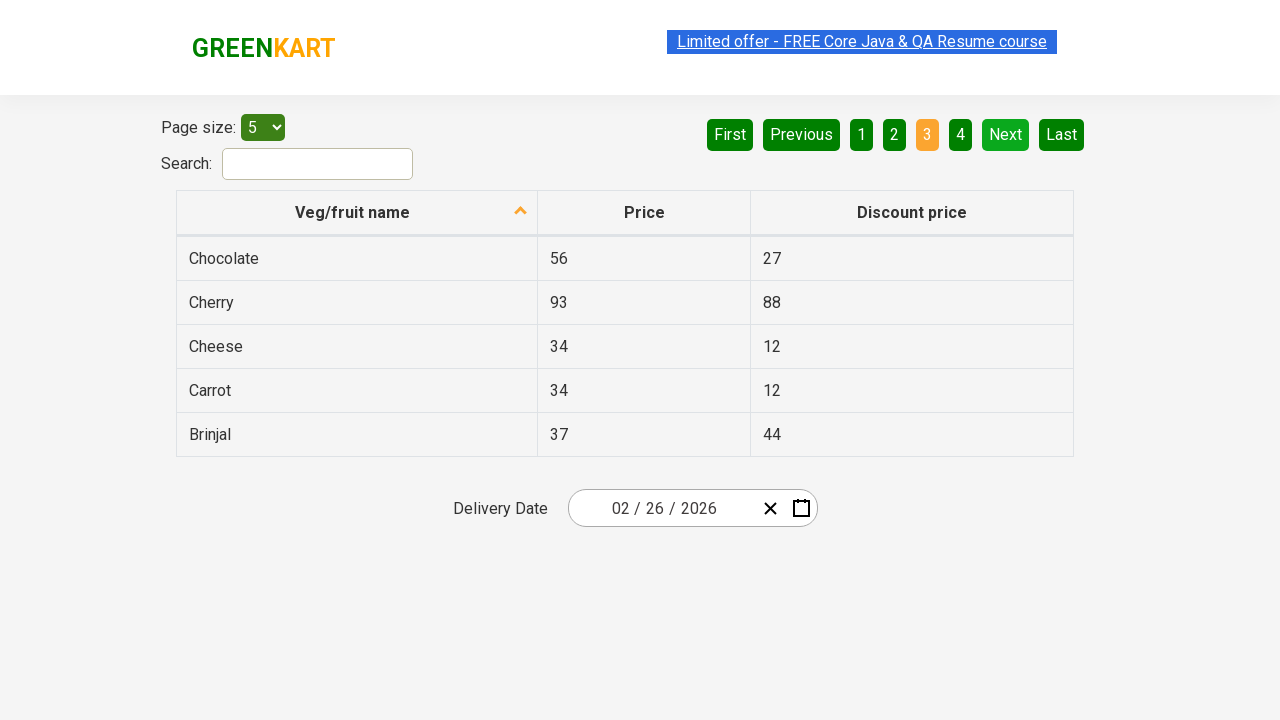

Found 'Carrot' in row 3, price is 34
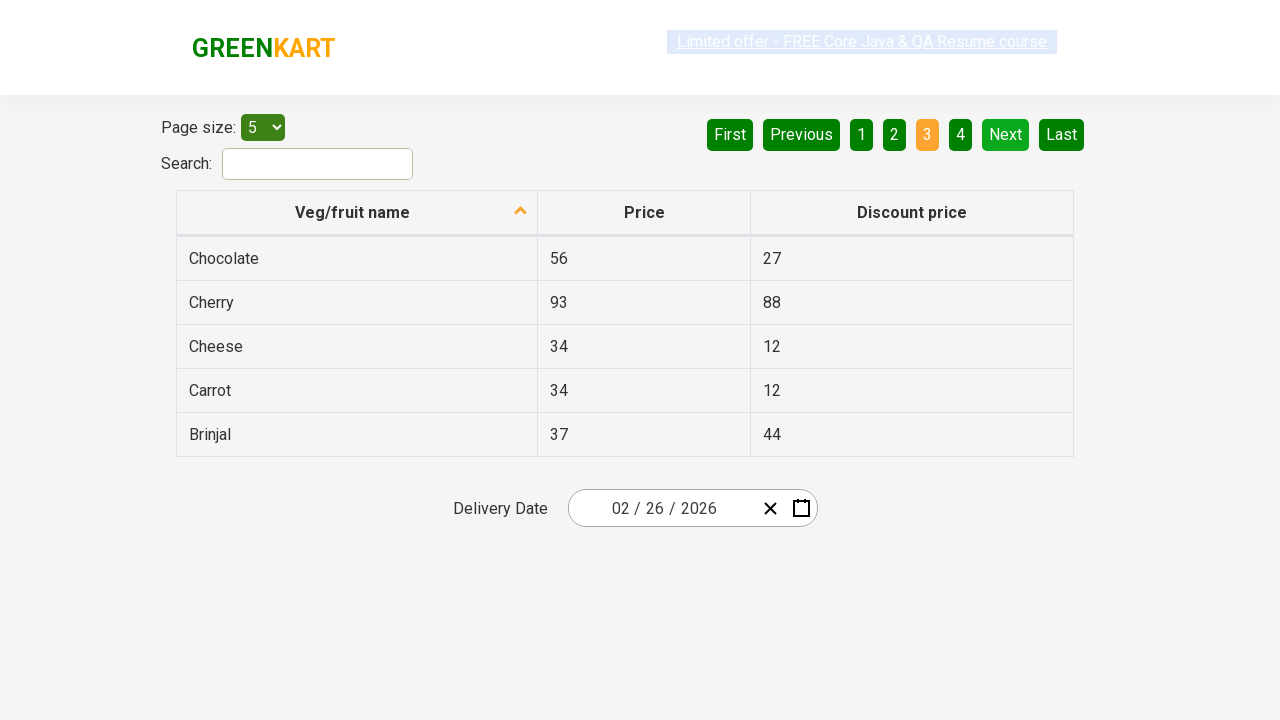

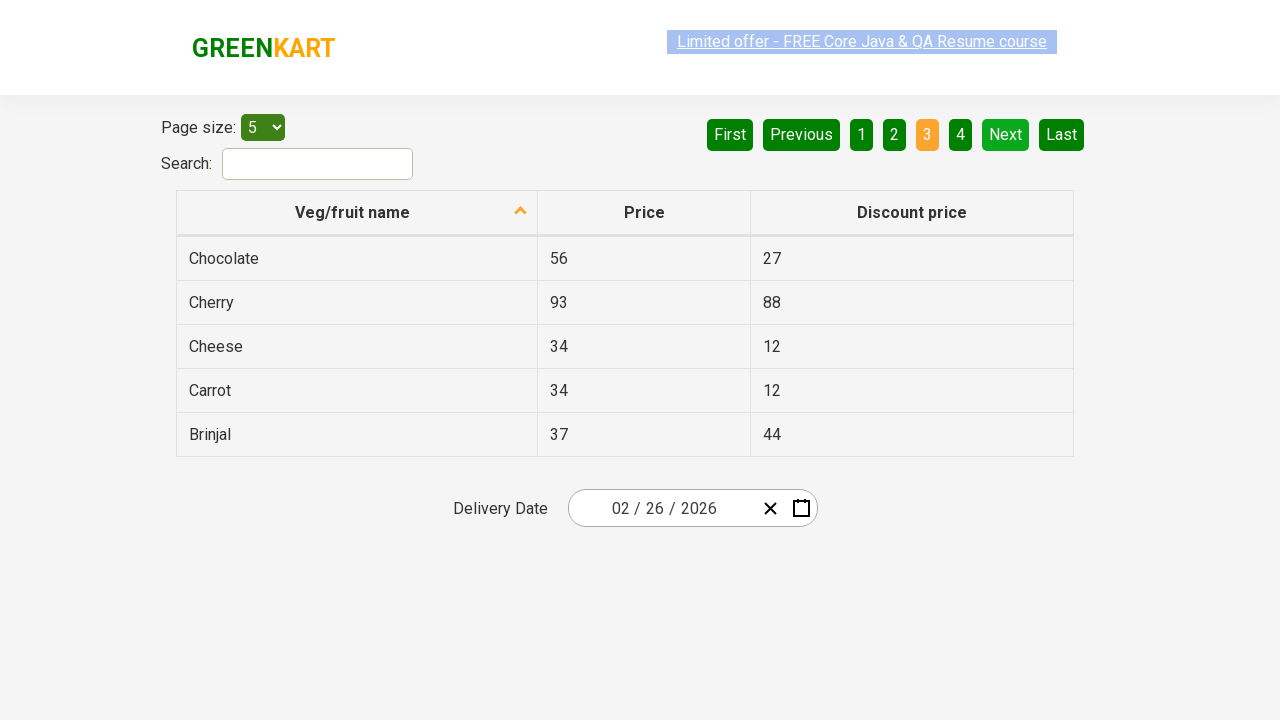